Tests progress bar functionality by starting the progress, monitoring until it reaches 75%, and then stopping it

Starting URL: http://uitestingplayground.com/progressbar

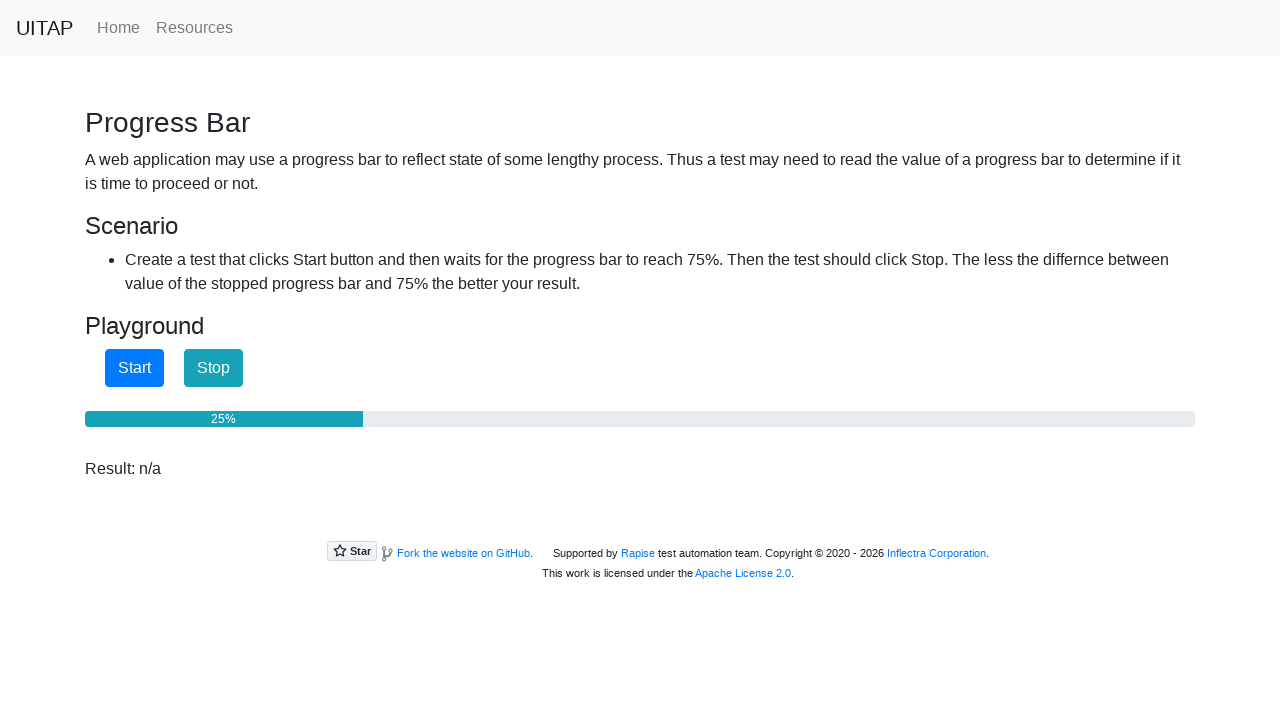

Located progress bar element
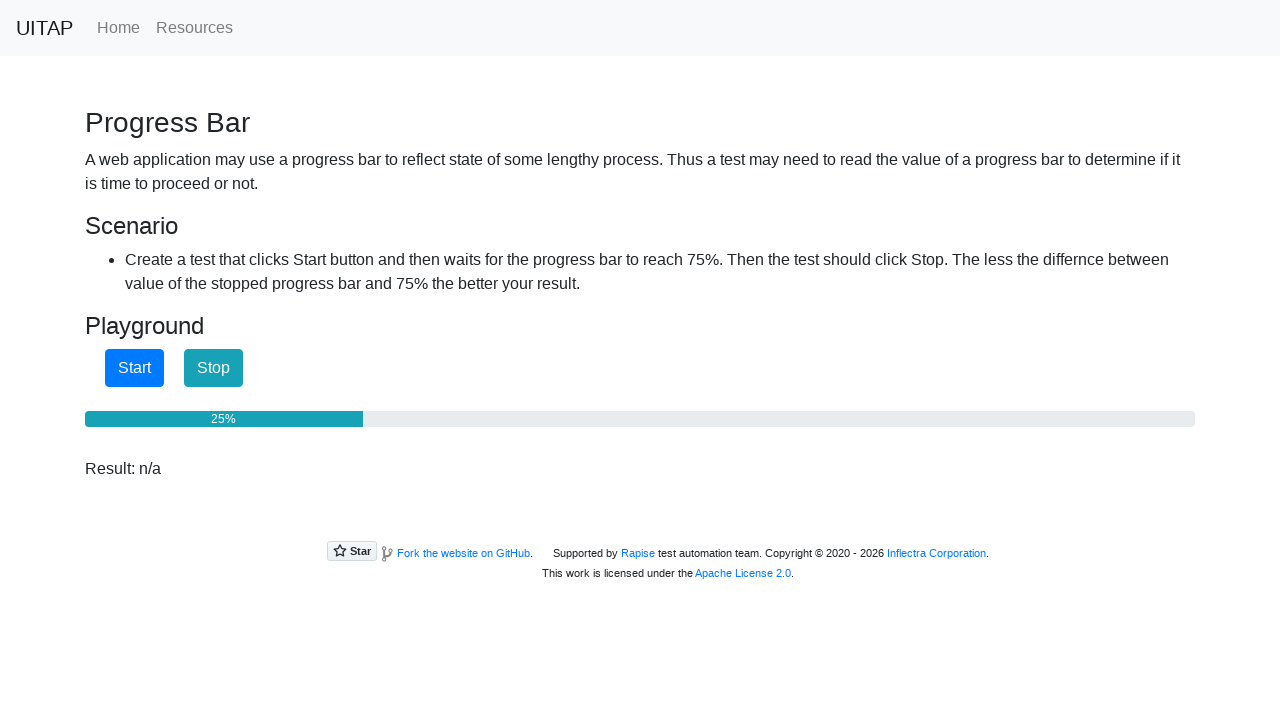

Located Start button
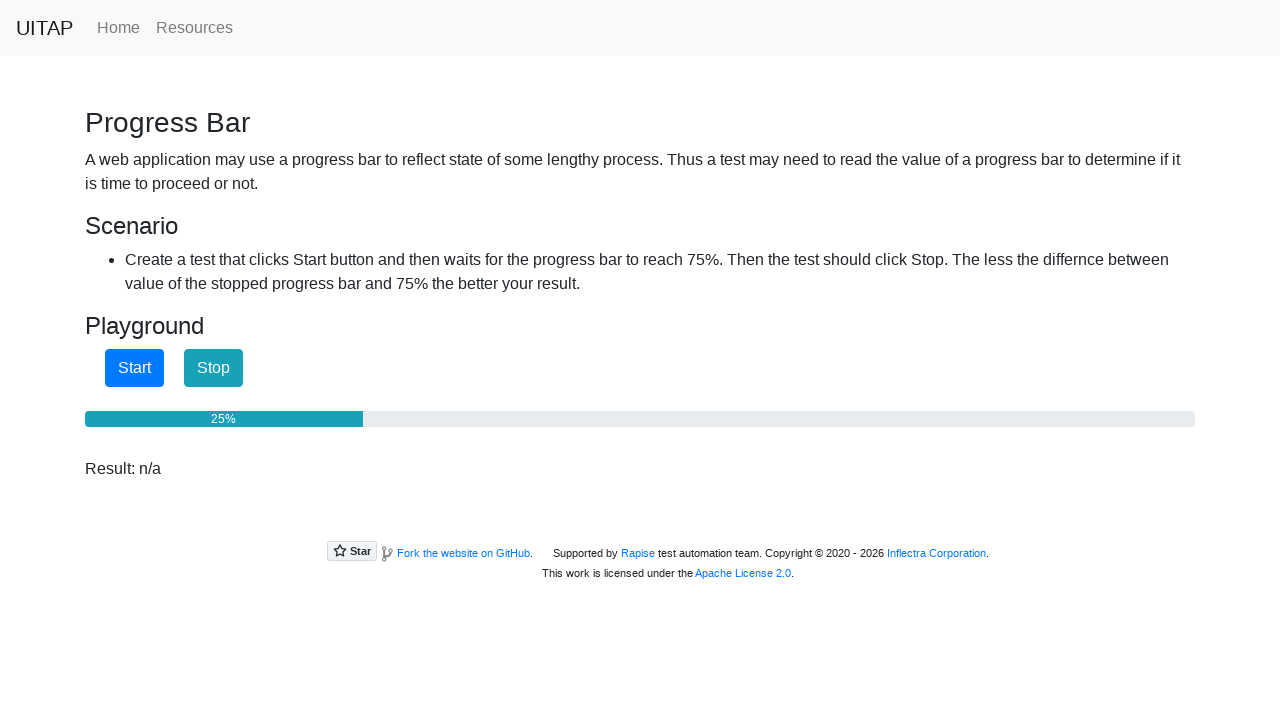

Located Stop button
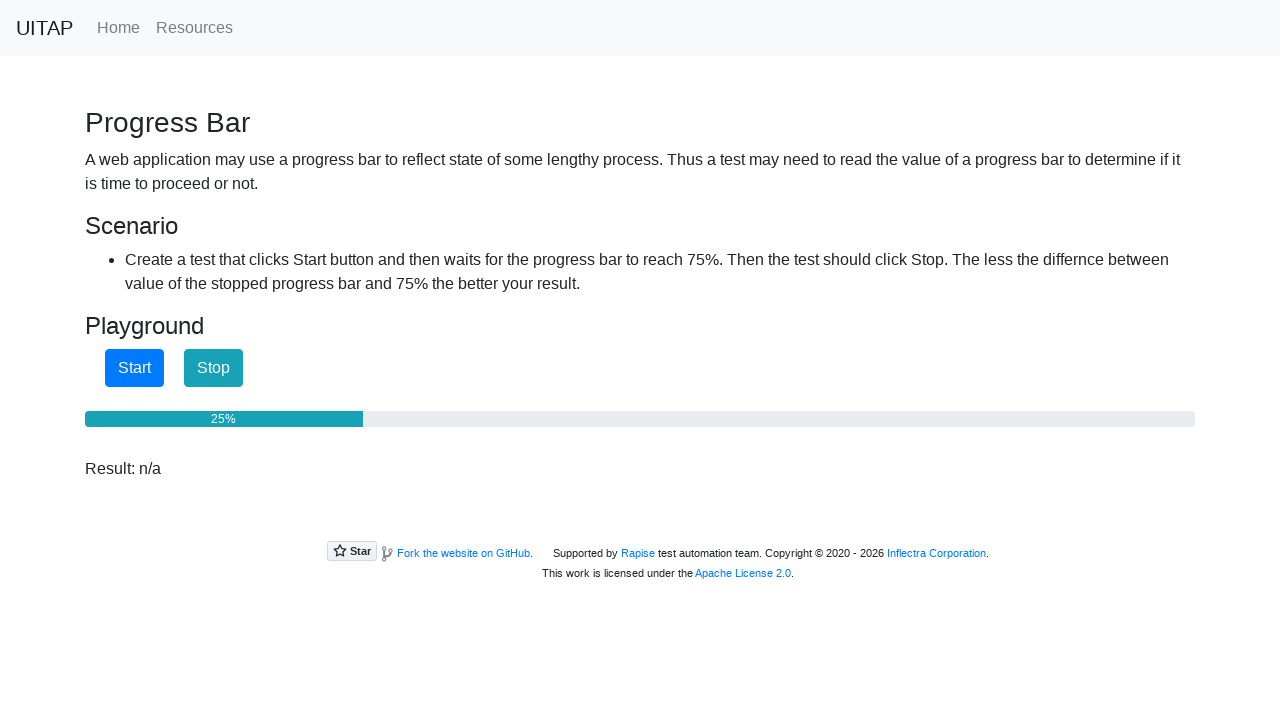

Clicked Start button to begin progress bar at (134, 368) on internal:role=button[name="Start"i]
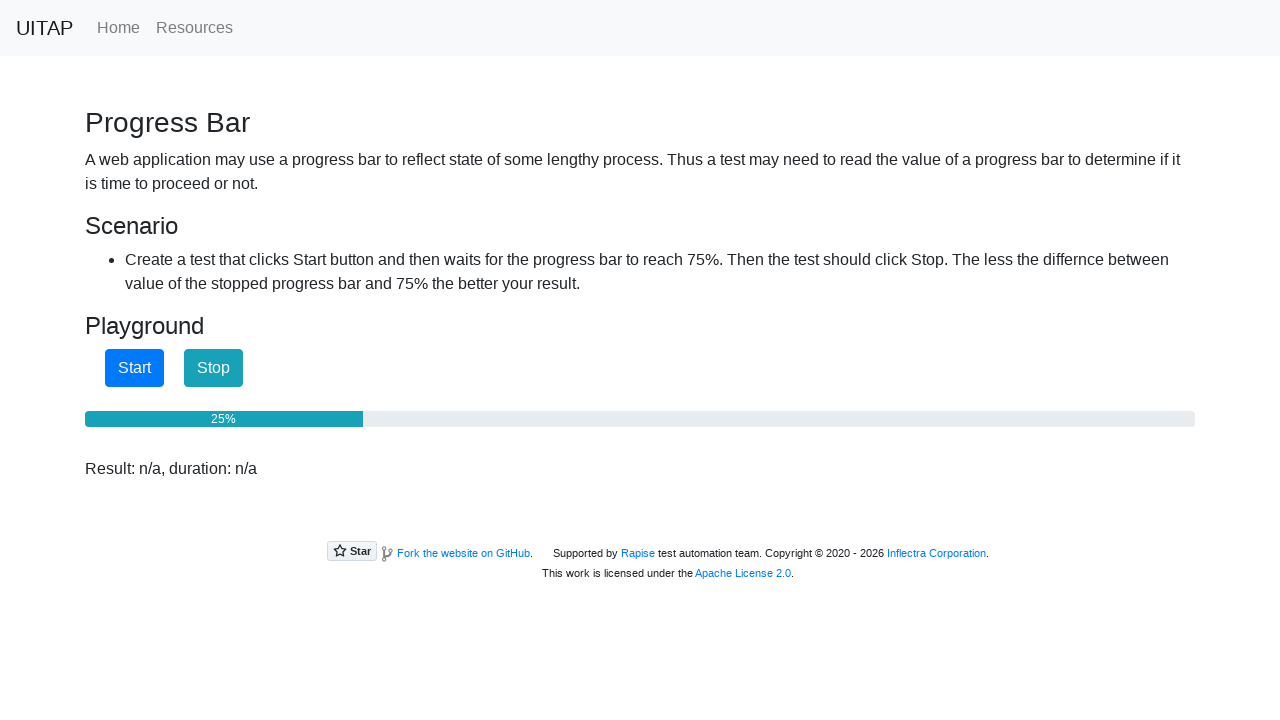

Progress bar at 25%
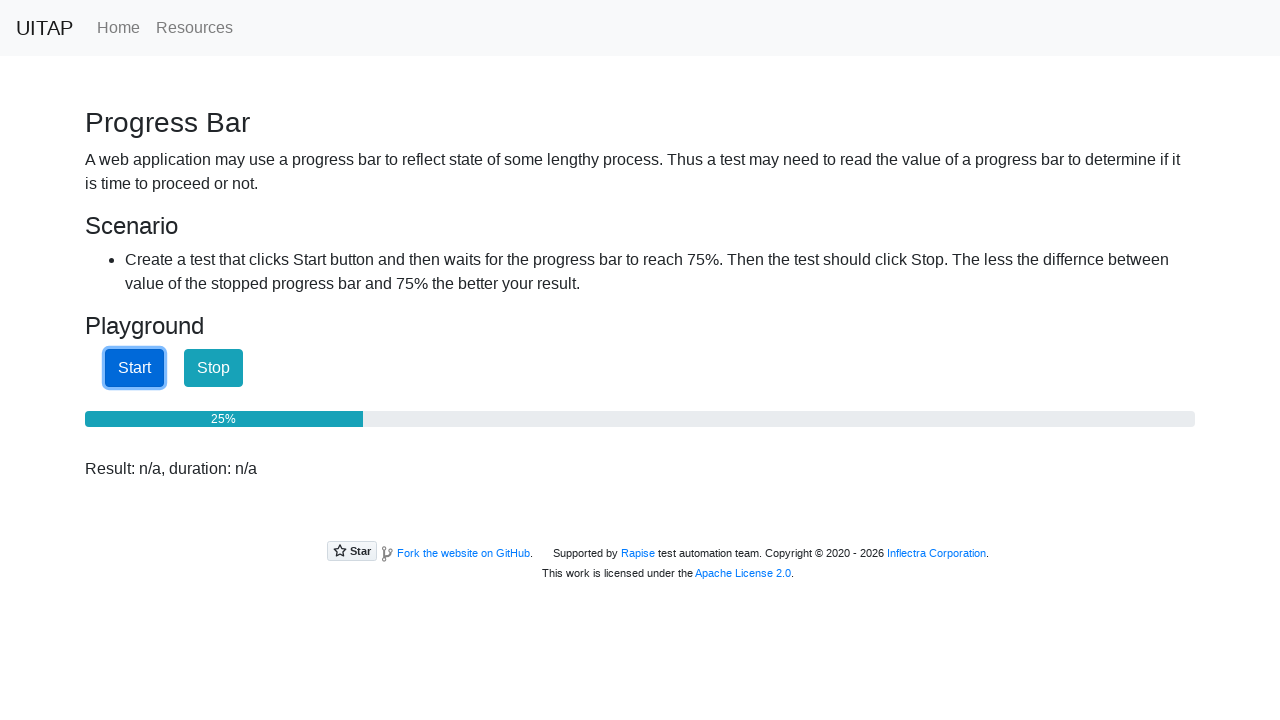

Progress bar at 25%
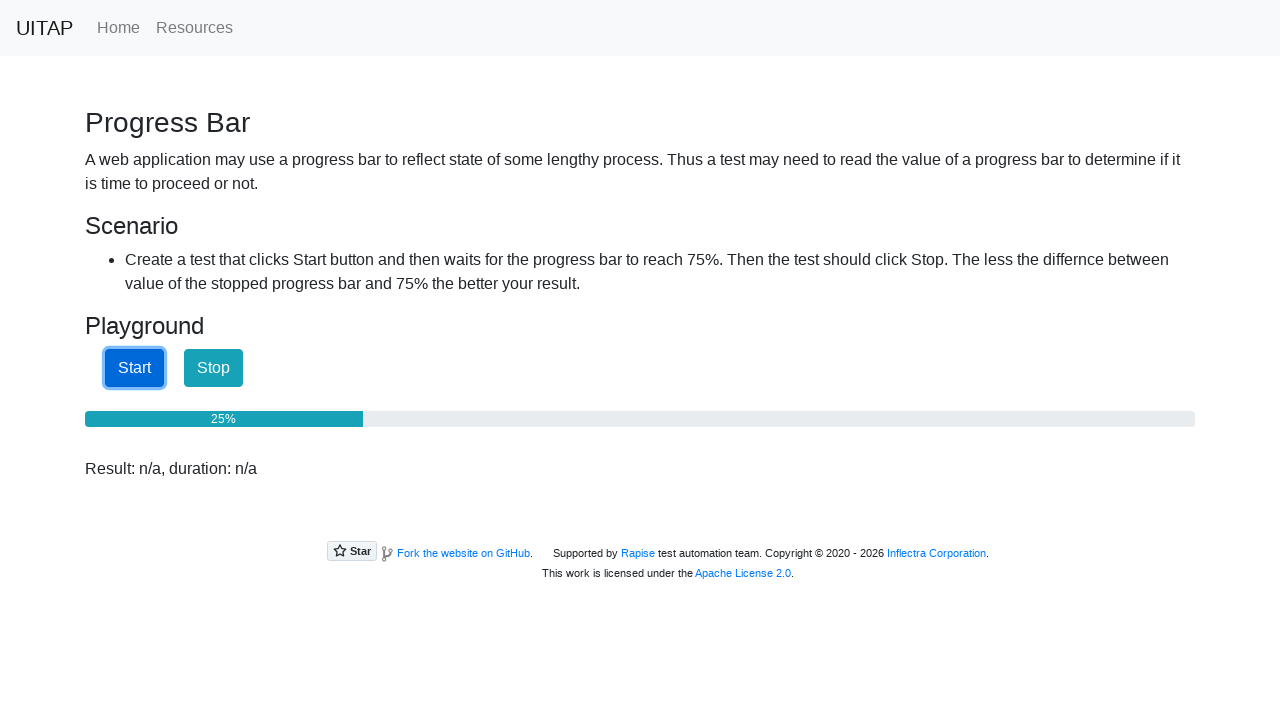

Progress bar at 25%
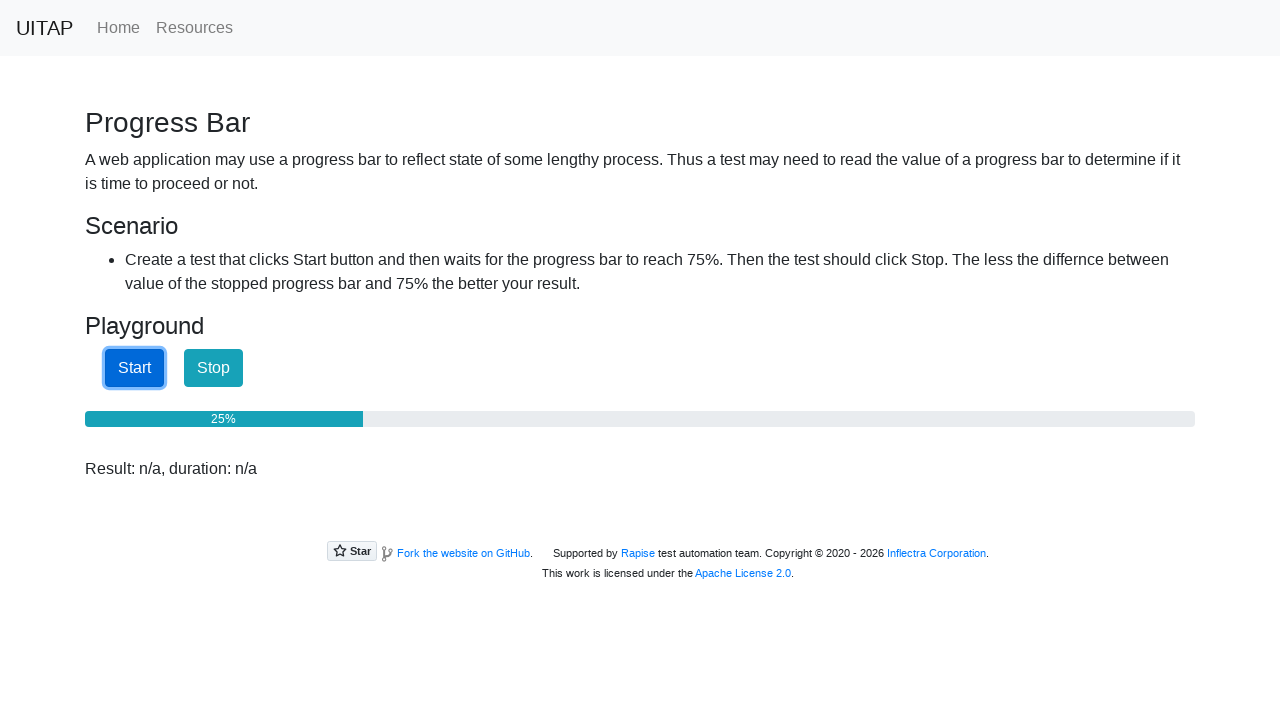

Progress bar at 25%
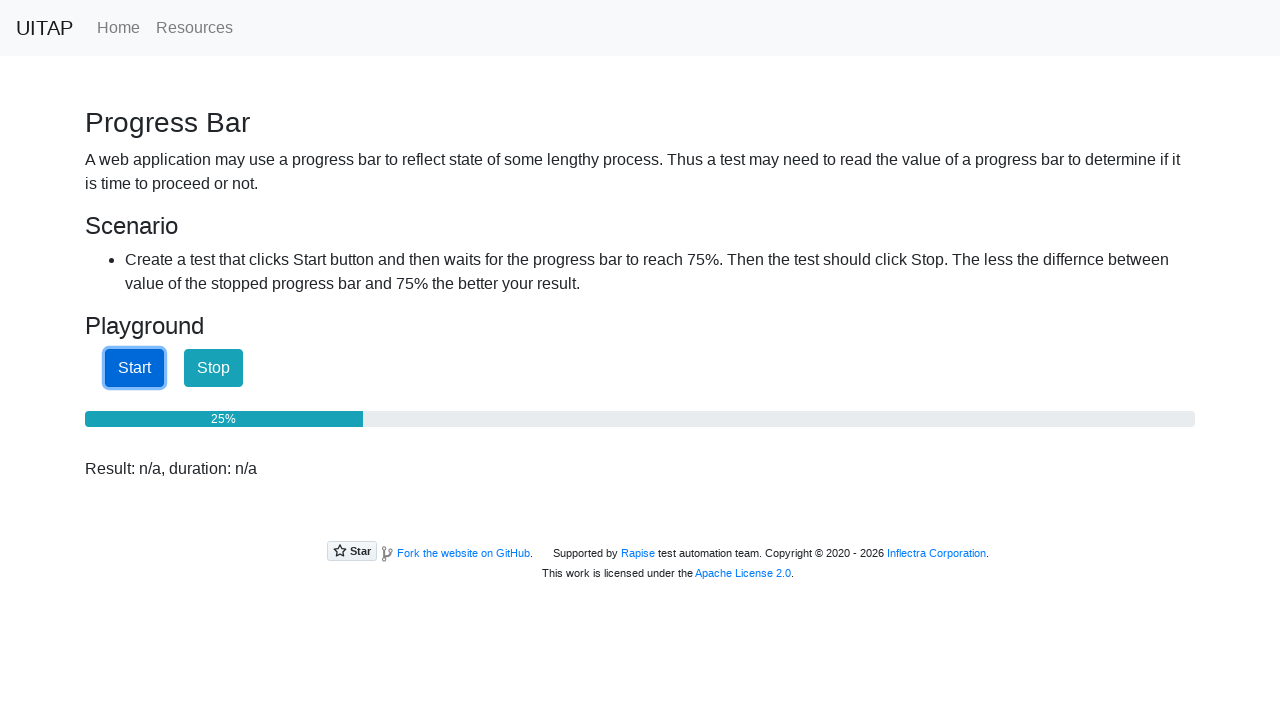

Progress bar at 25%
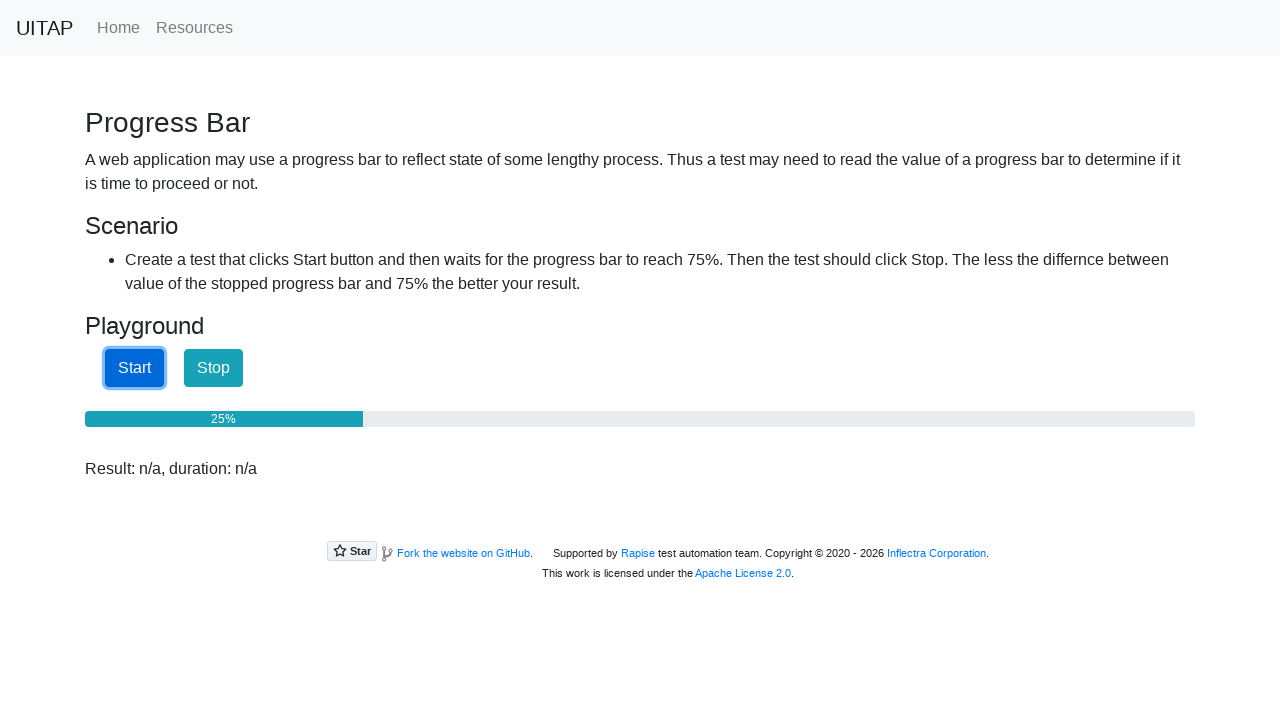

Progress bar at 25%
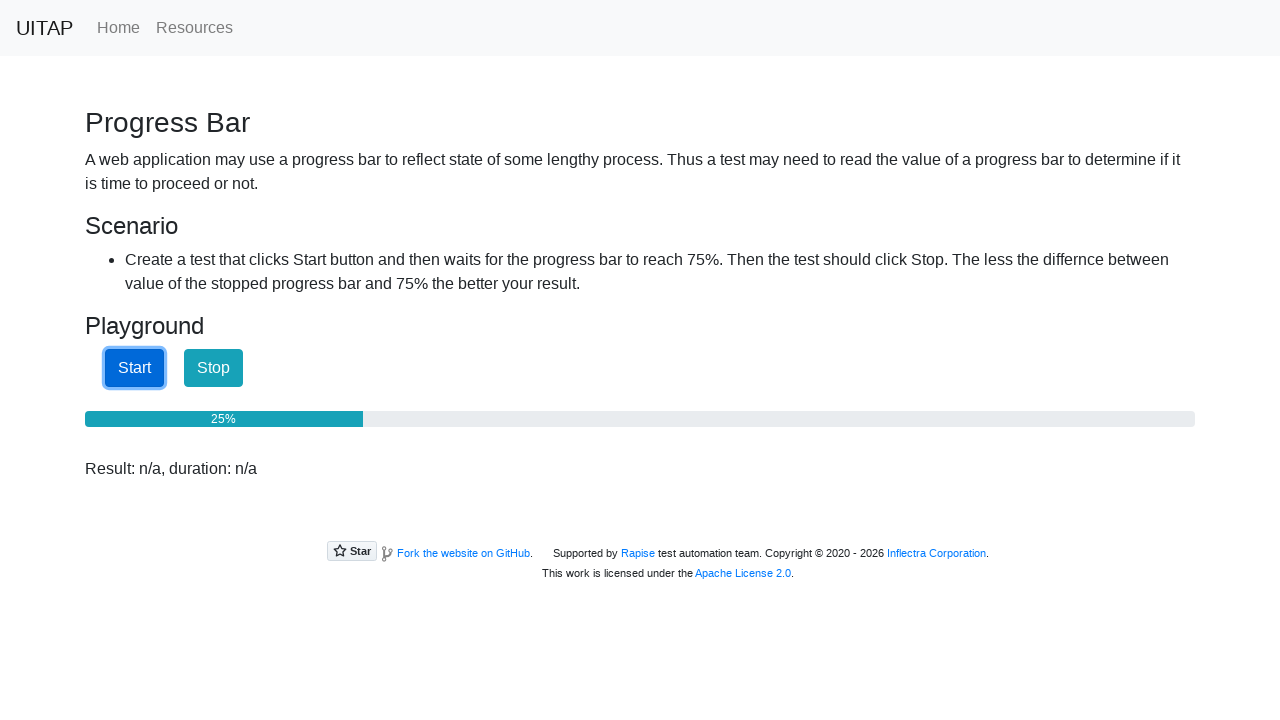

Progress bar at 25%
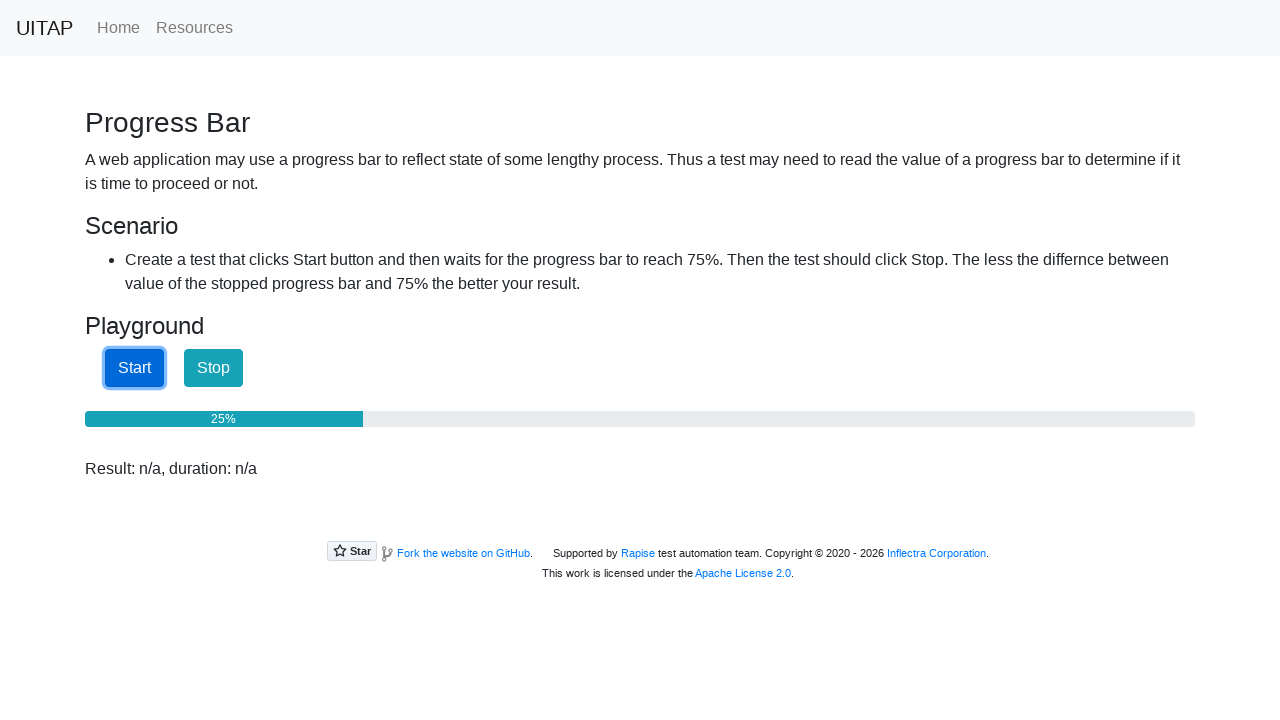

Progress bar at 25%
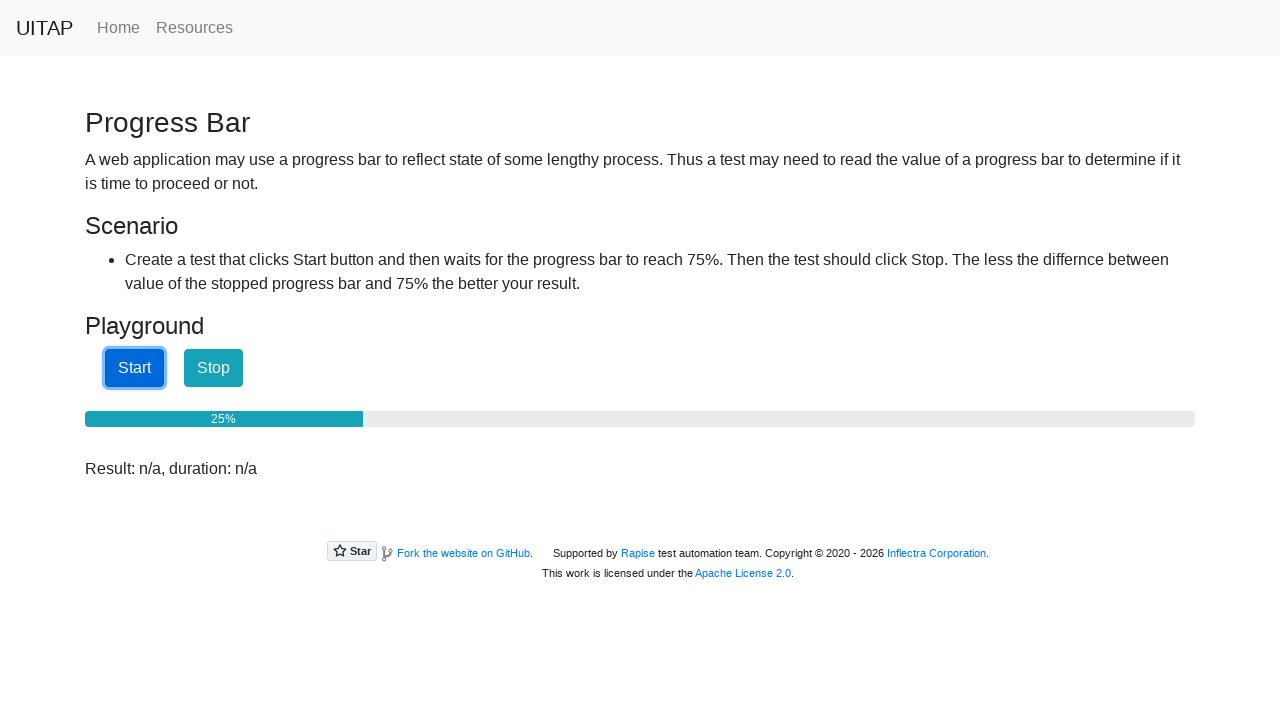

Progress bar at 28%
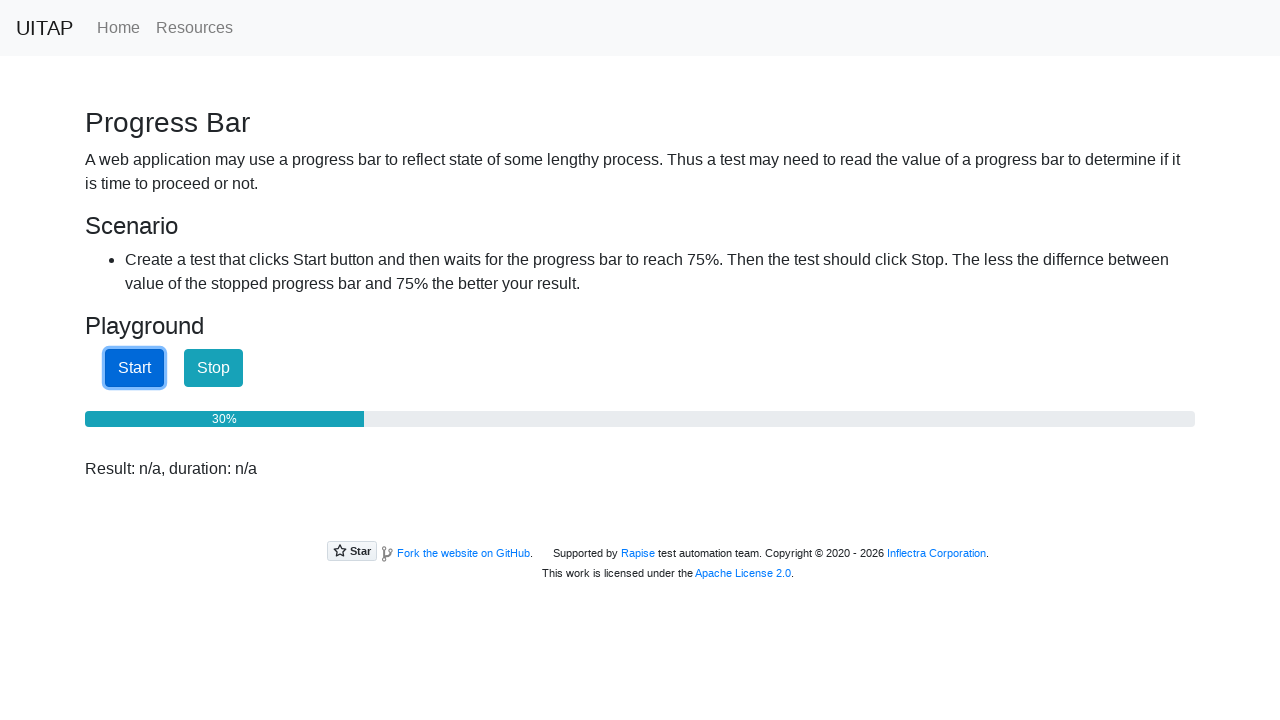

Progress bar at 35%
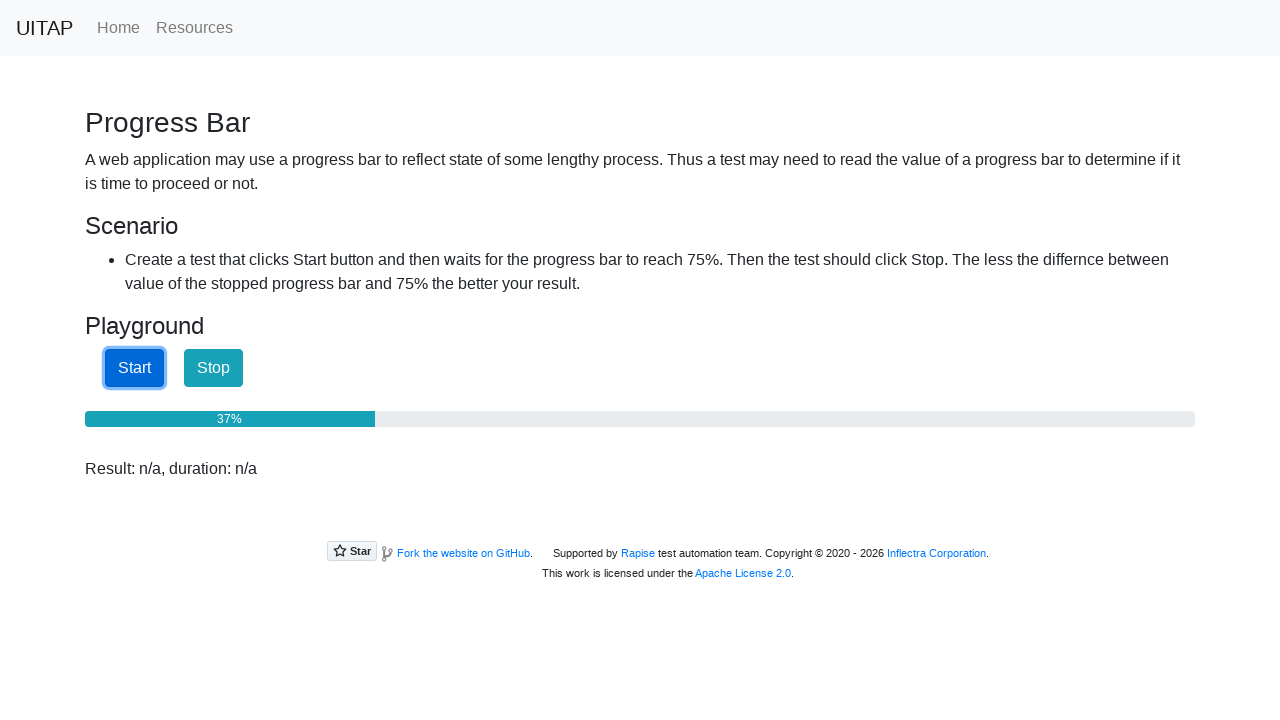

Progress bar at 42%
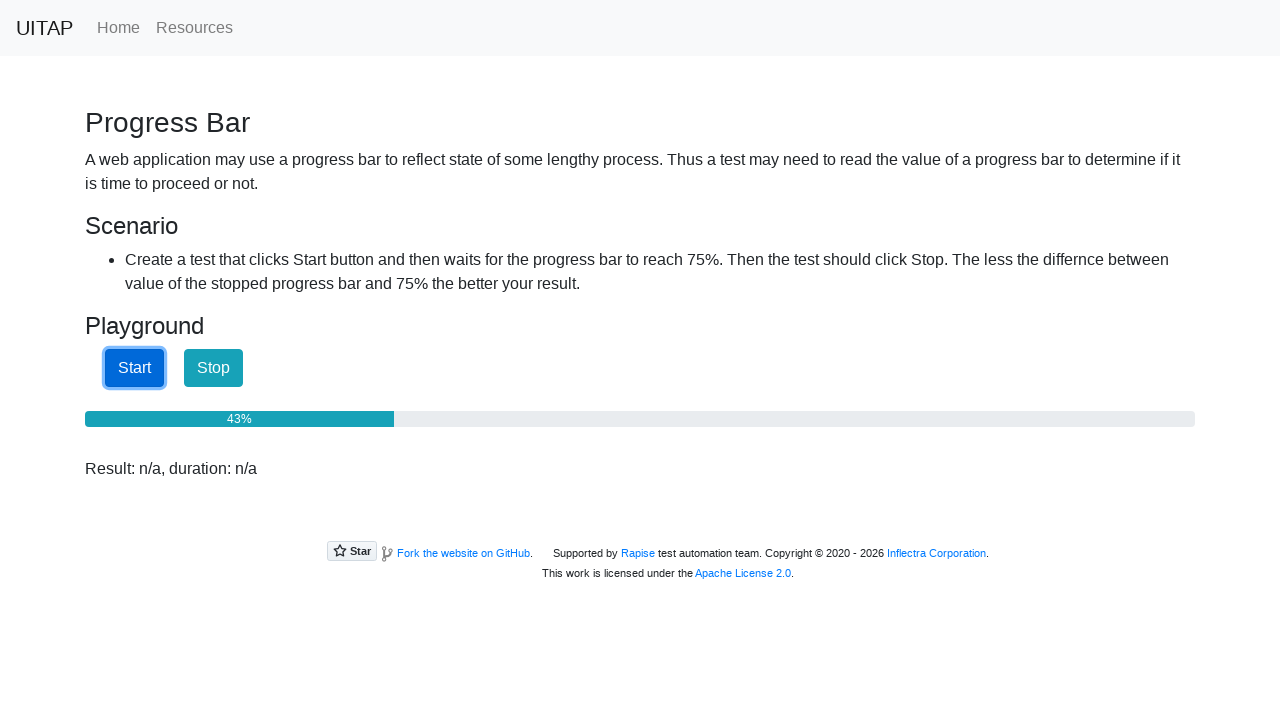

Progress bar at 49%
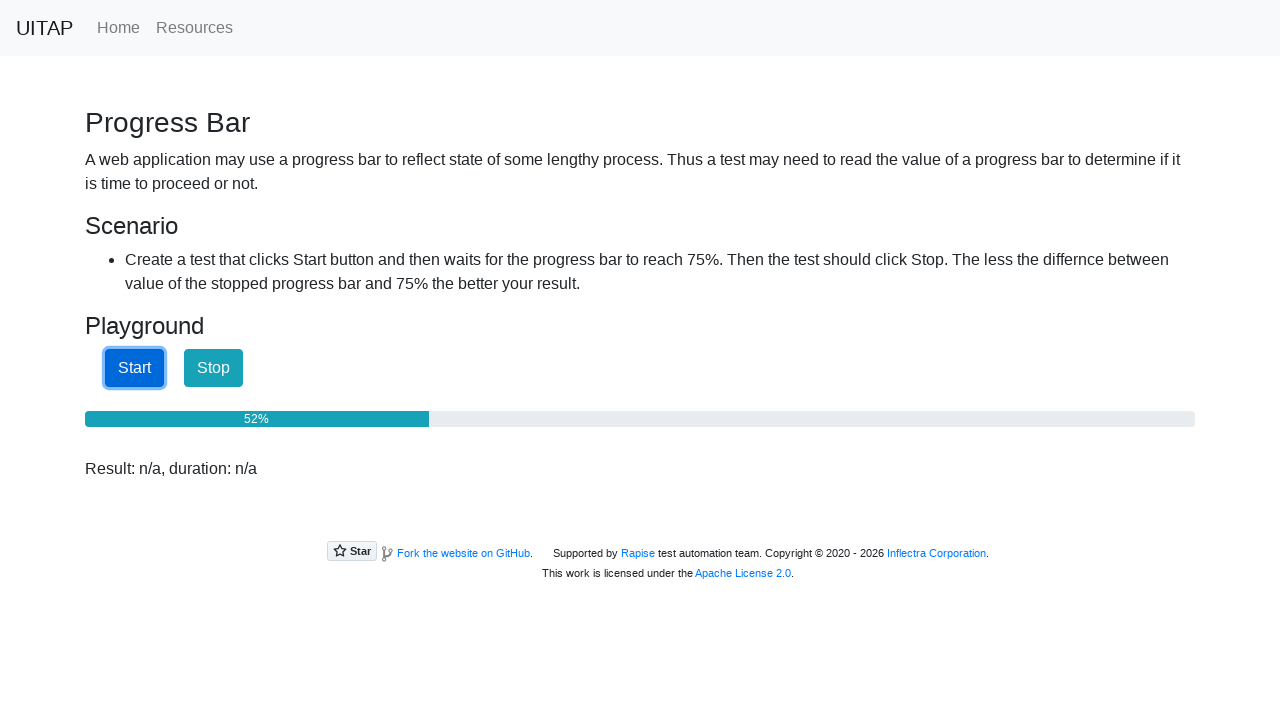

Progress bar at 58%
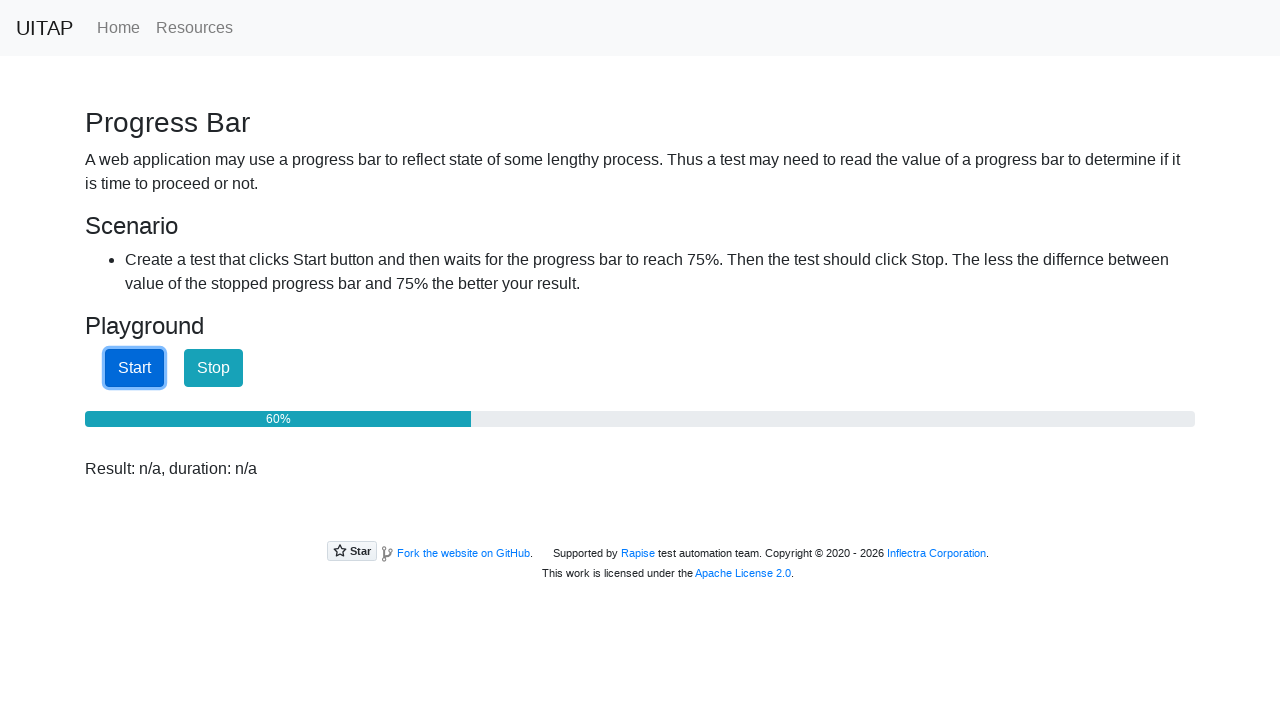

Progress bar at 65%
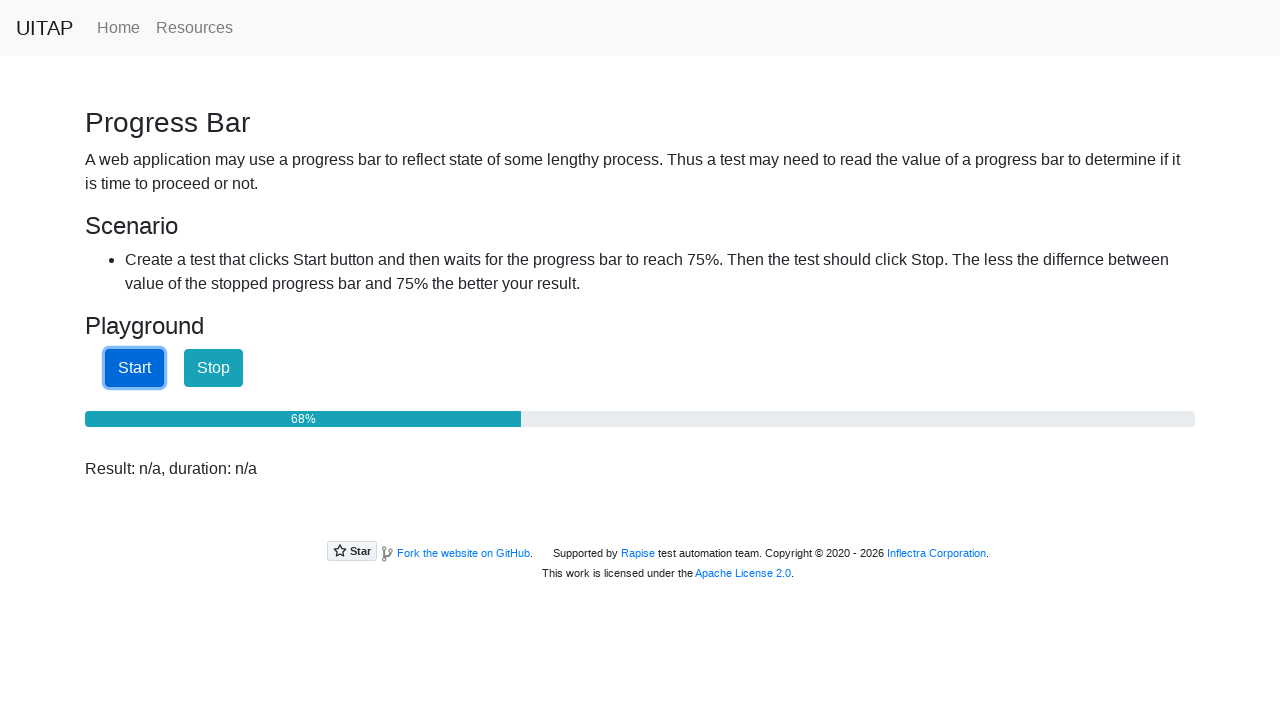

Progress bar at 74%
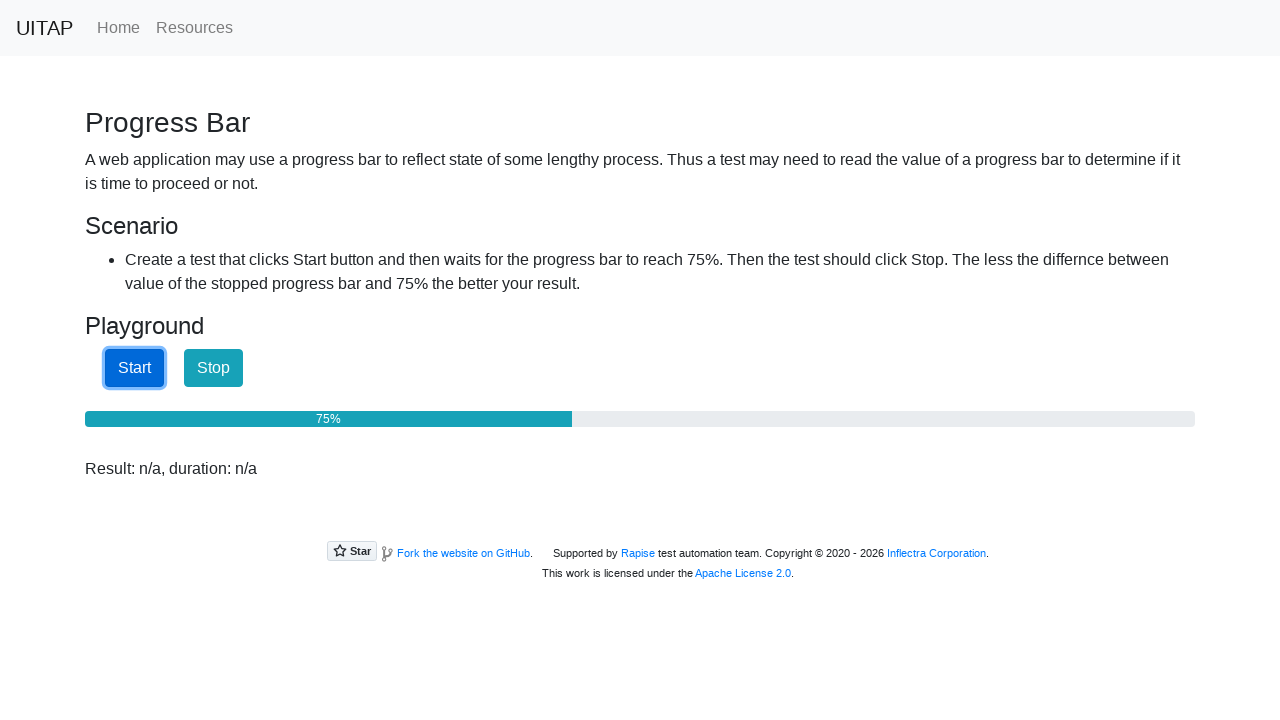

Progress bar at 81%
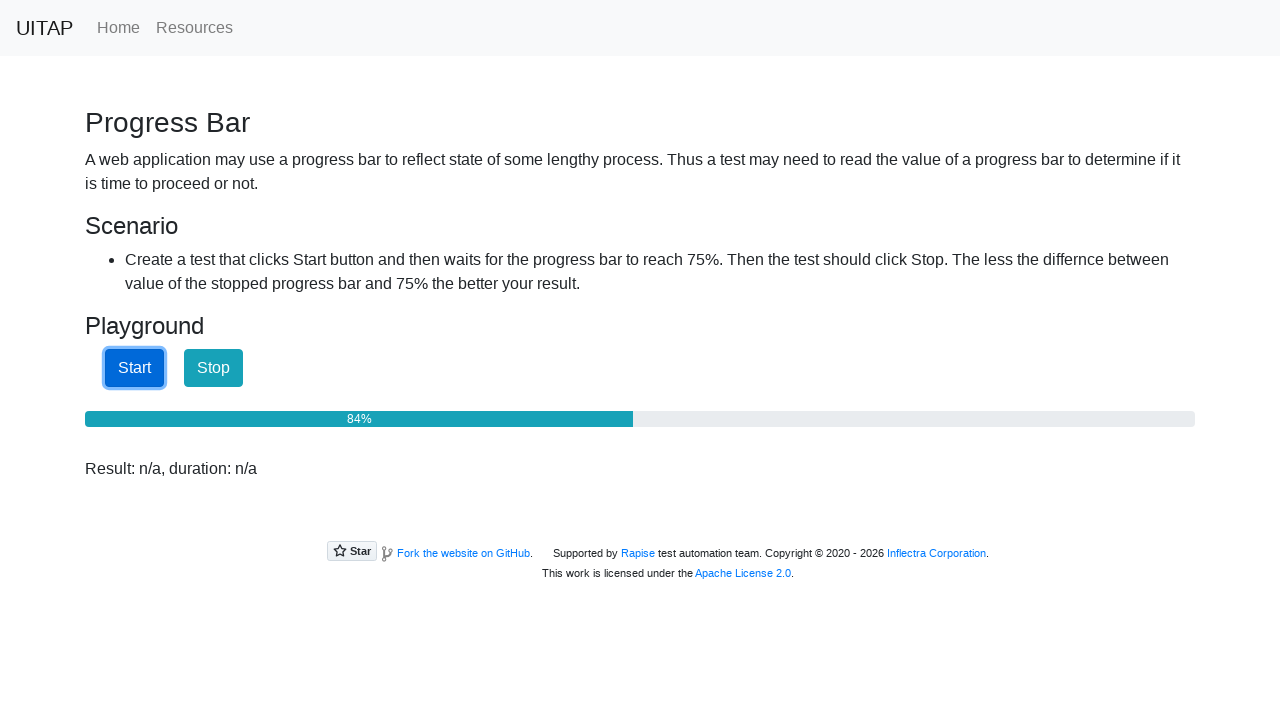

Clicked Stop button to halt progress bar at 75% at (214, 368) on internal:role=button[name="Stop"i]
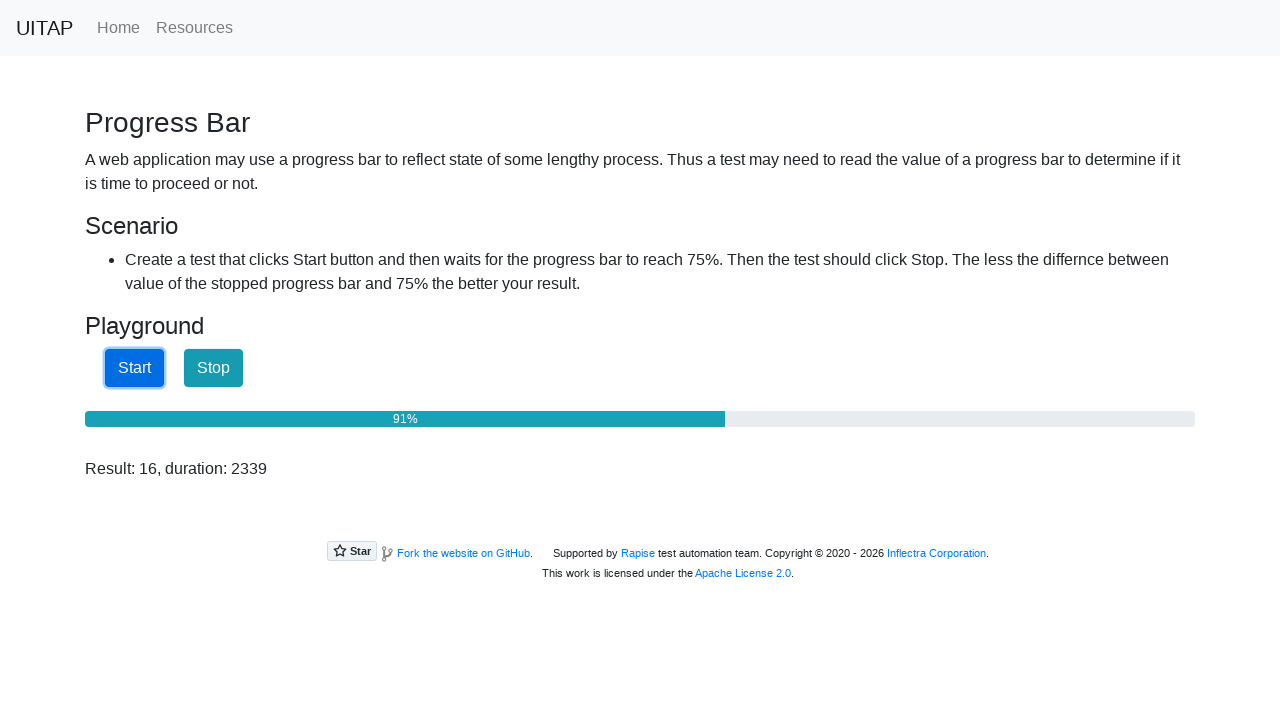

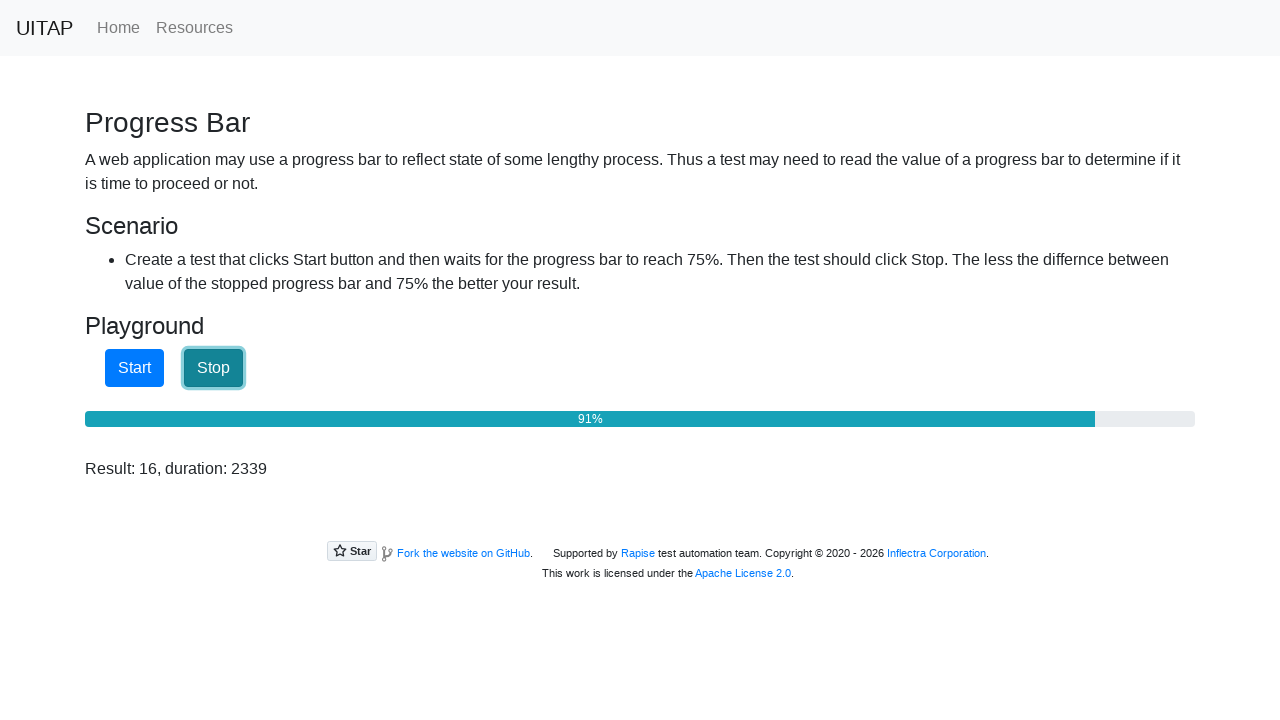